Tests link counting in different page sections and opens footer column links in new tabs to verify they work

Starting URL: https://www.rahulshettyacademy.com/AutomationPractice/

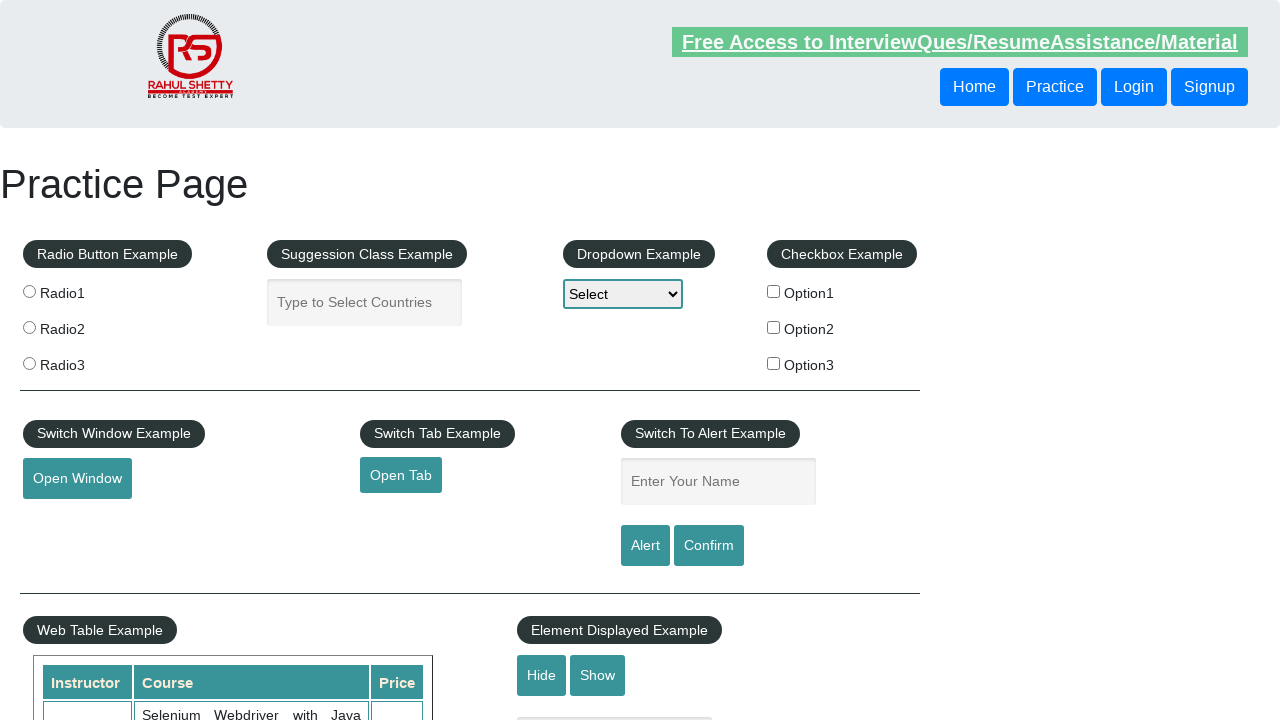

Retrieved all links on page: 27 total links found
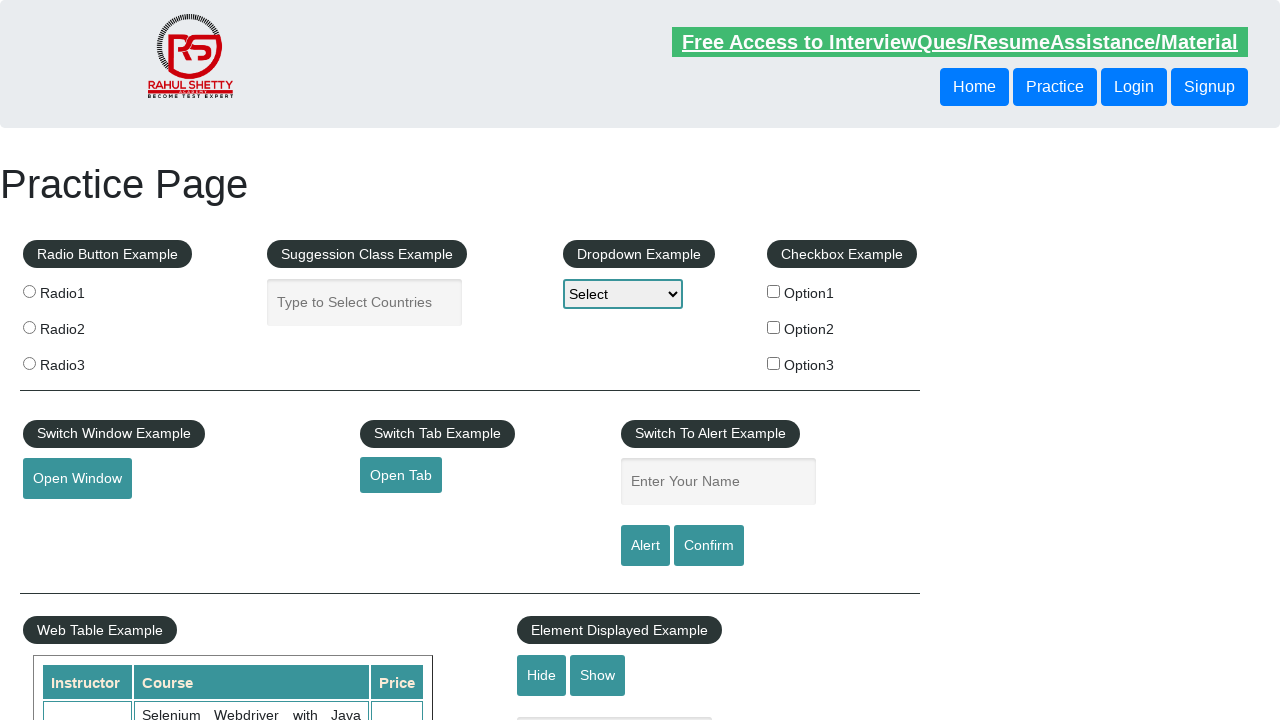

Retrieved footer section links: 20 links found
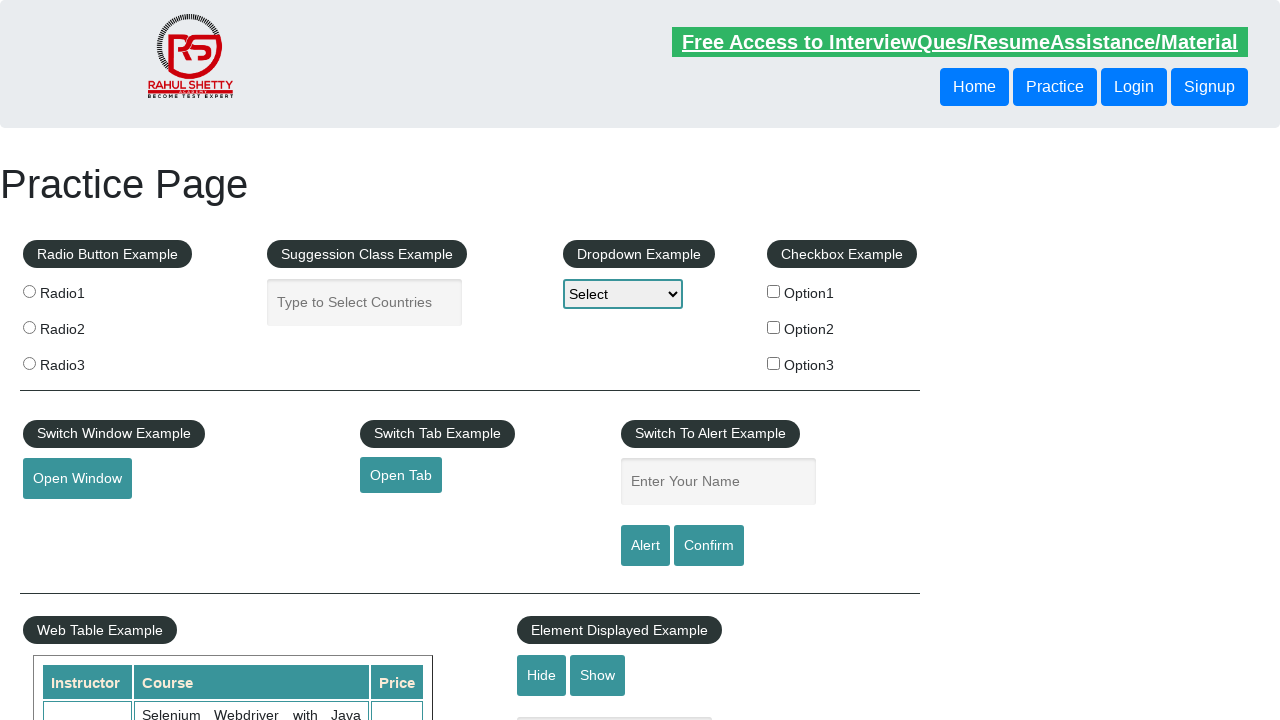

Retrieved first footer column links: 5 links found
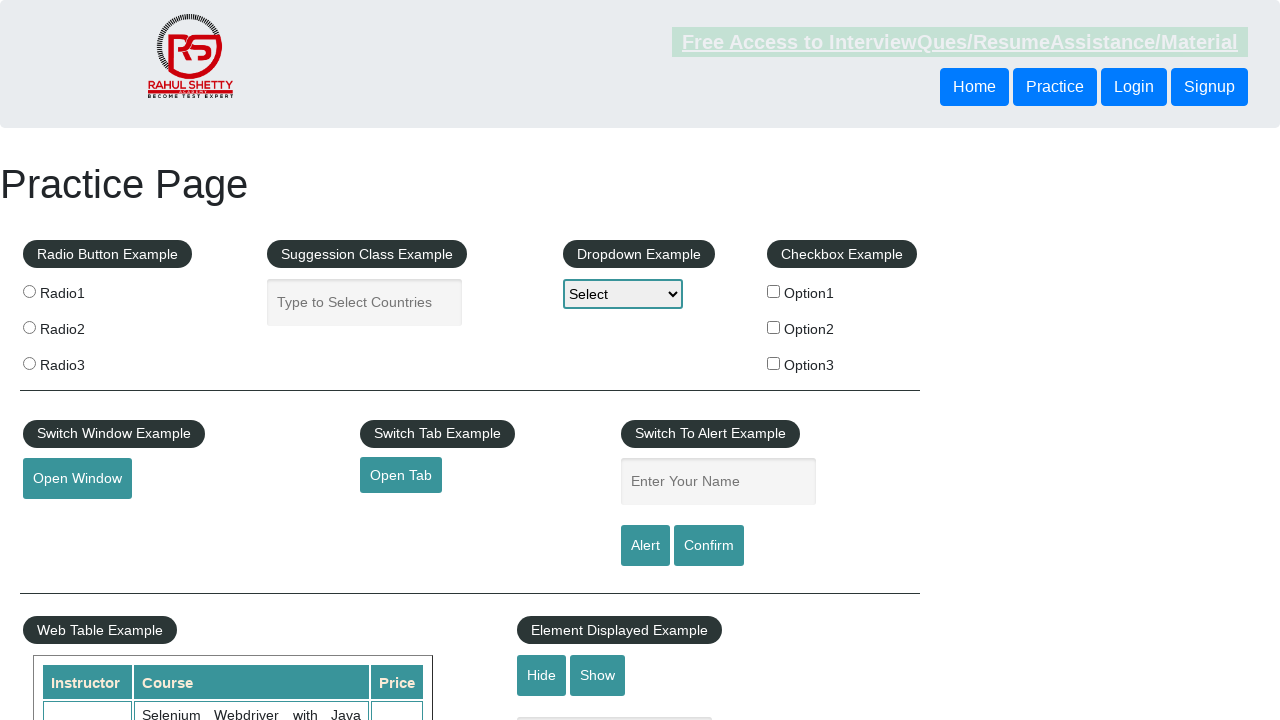

Located footer column link at index 1
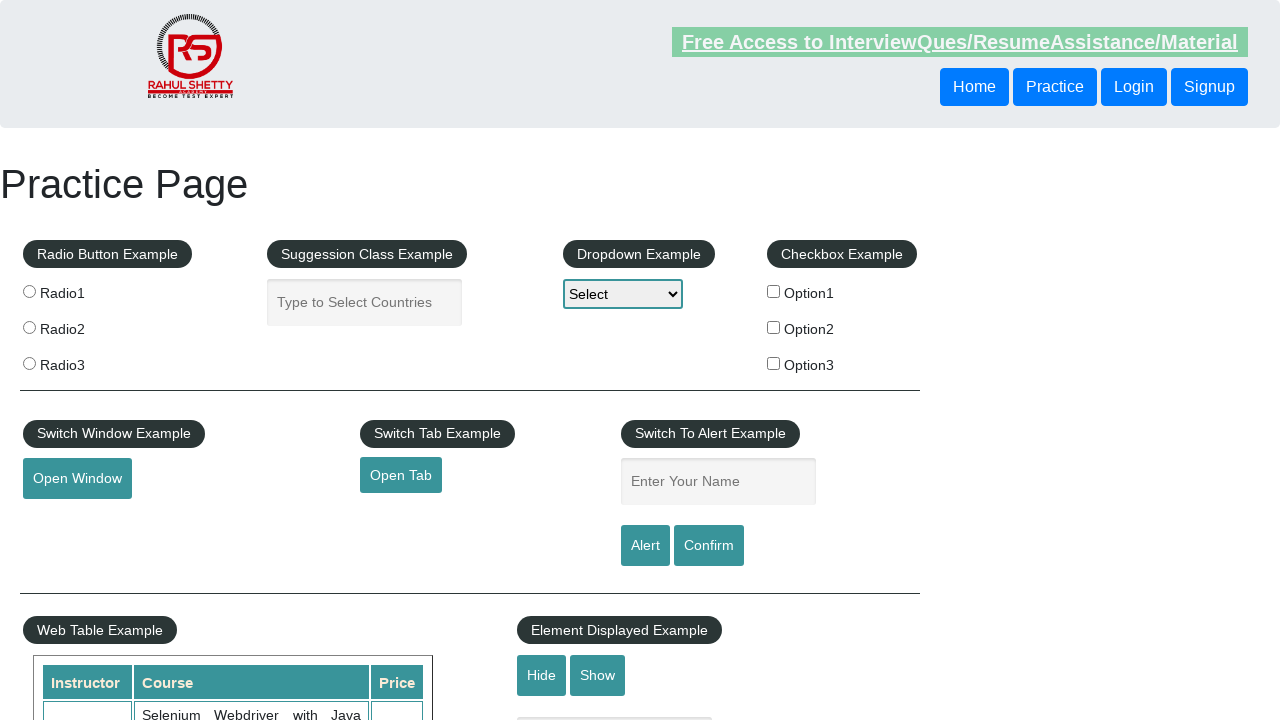

Opened link 1 in new tab using Ctrl+Click at (68, 520) on xpath=//table/tbody/tr/td[1]/ul//a >> nth=1
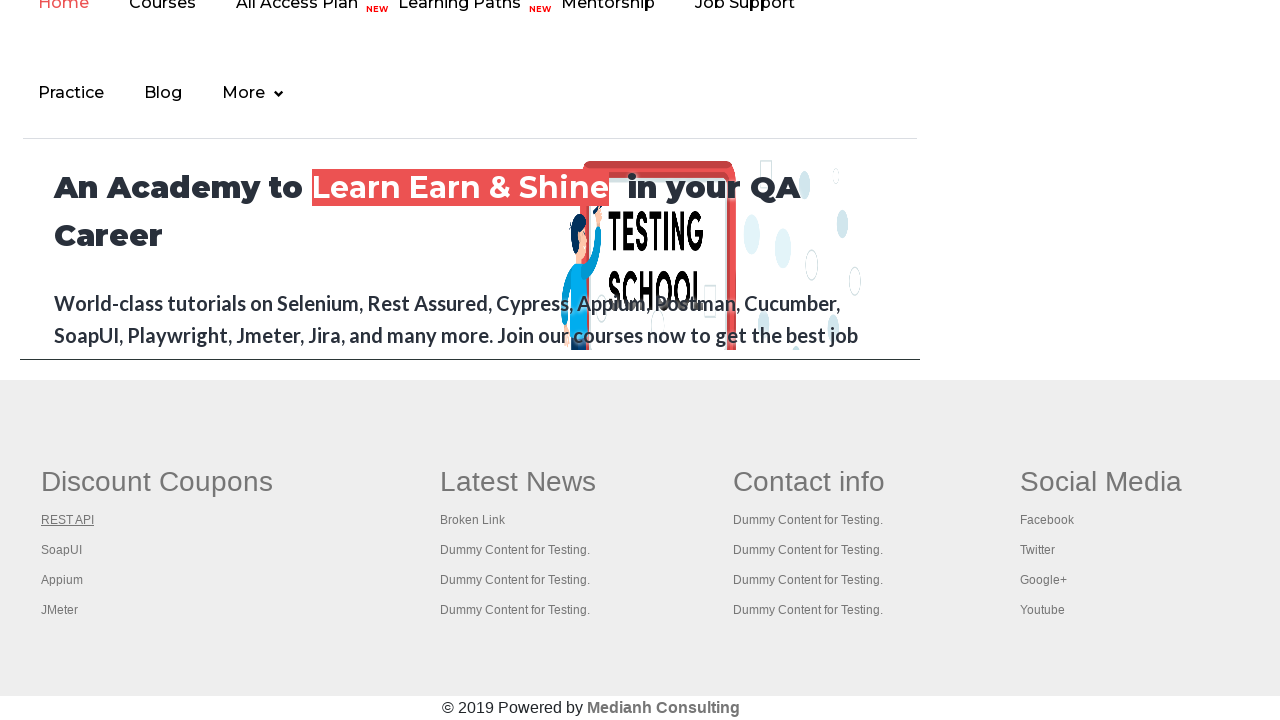

New tab opened with title: REST API Tutorial
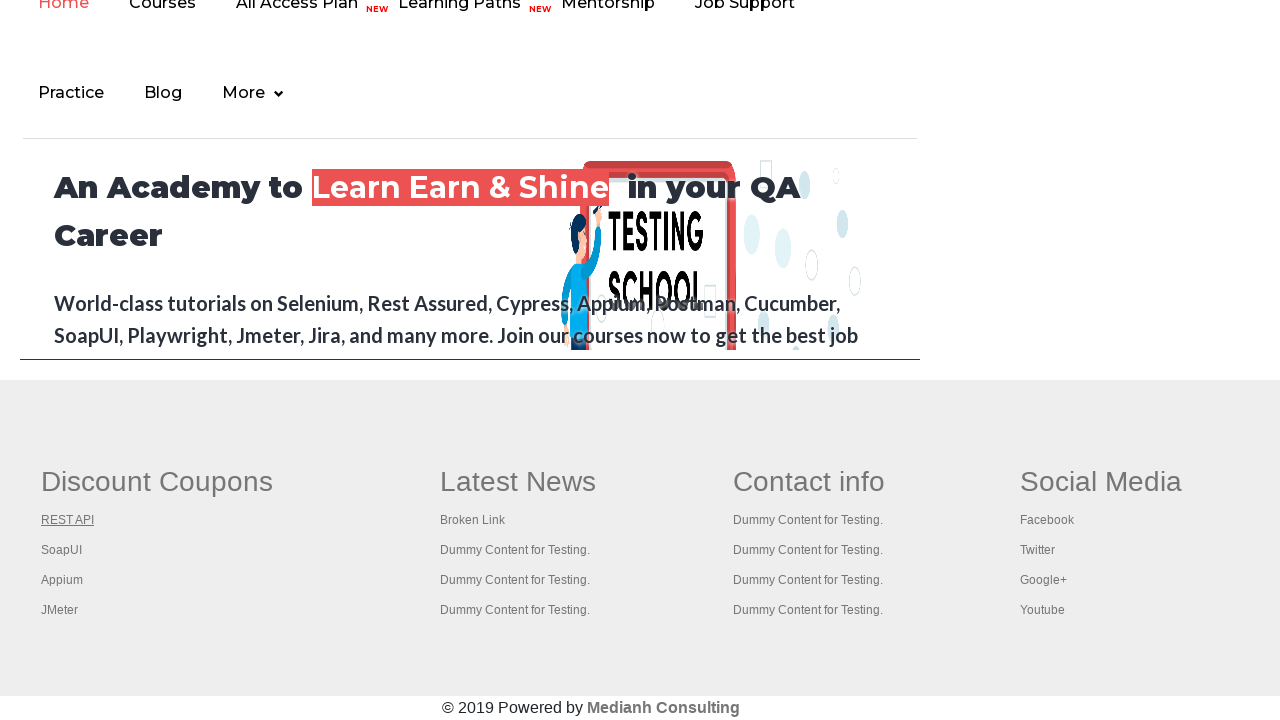

Closed new tab for link 1
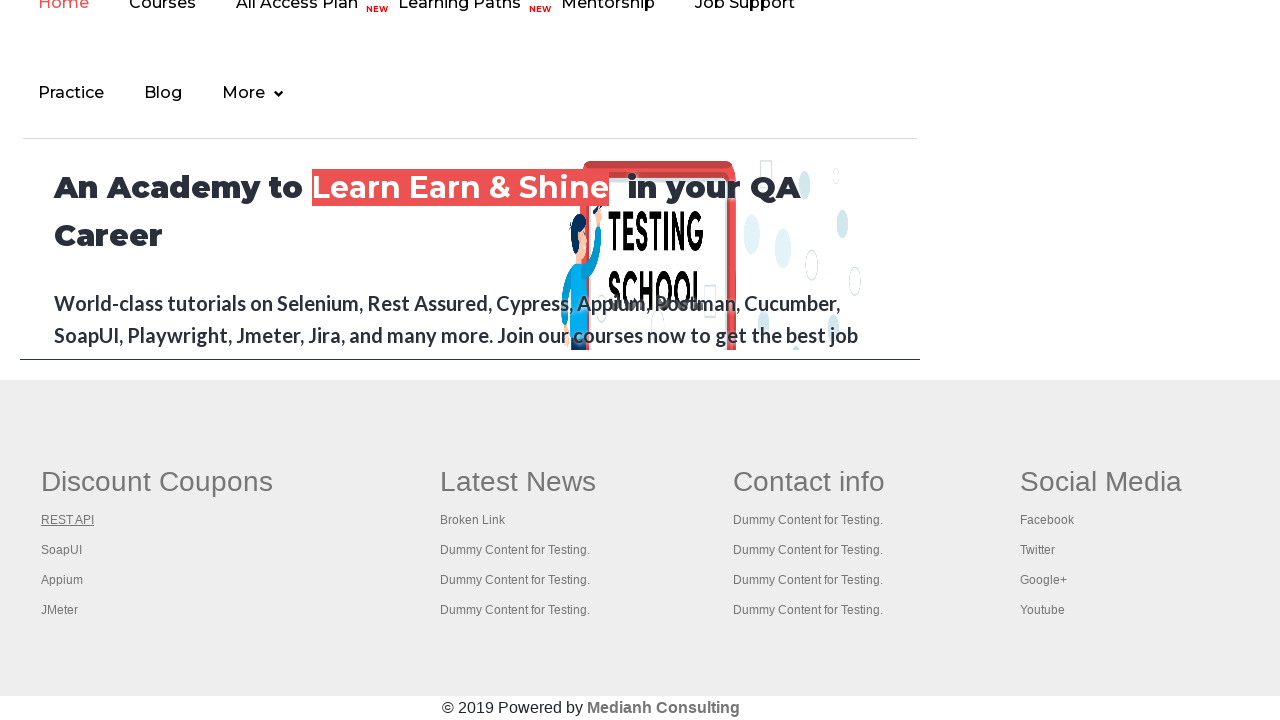

Located footer column link at index 2
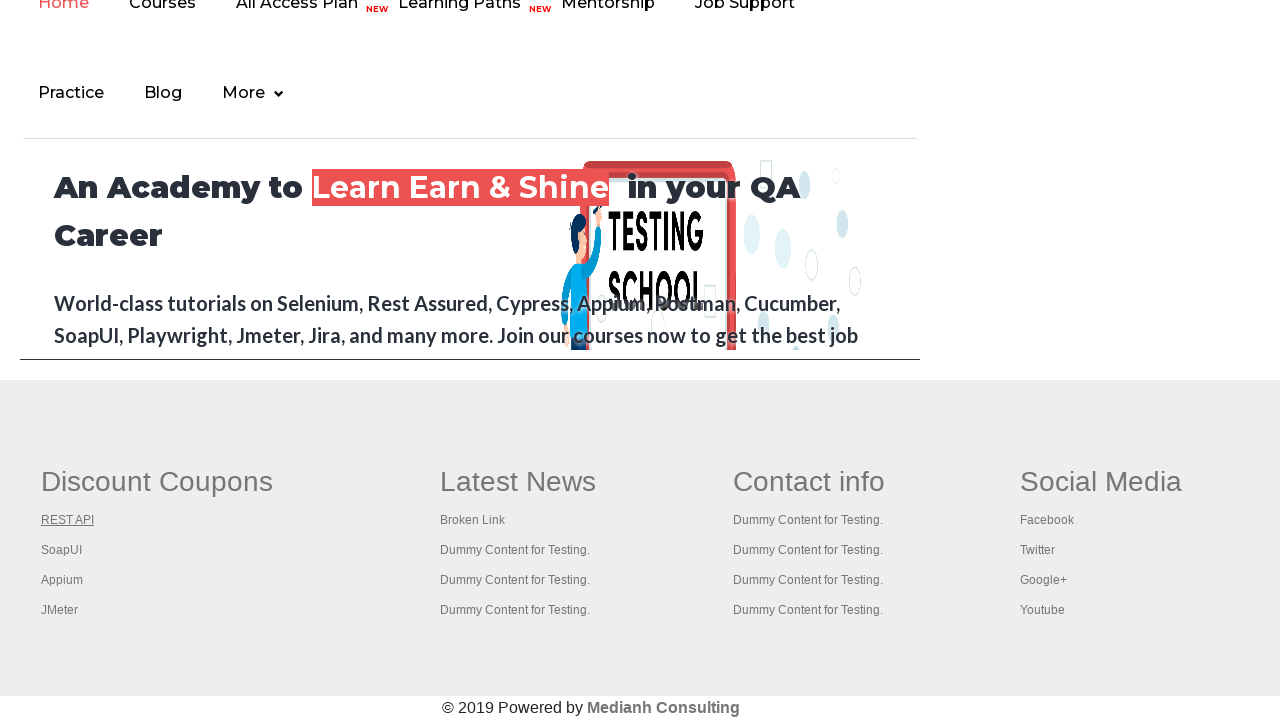

Opened link 2 in new tab using Ctrl+Click at (62, 550) on xpath=//table/tbody/tr/td[1]/ul//a >> nth=2
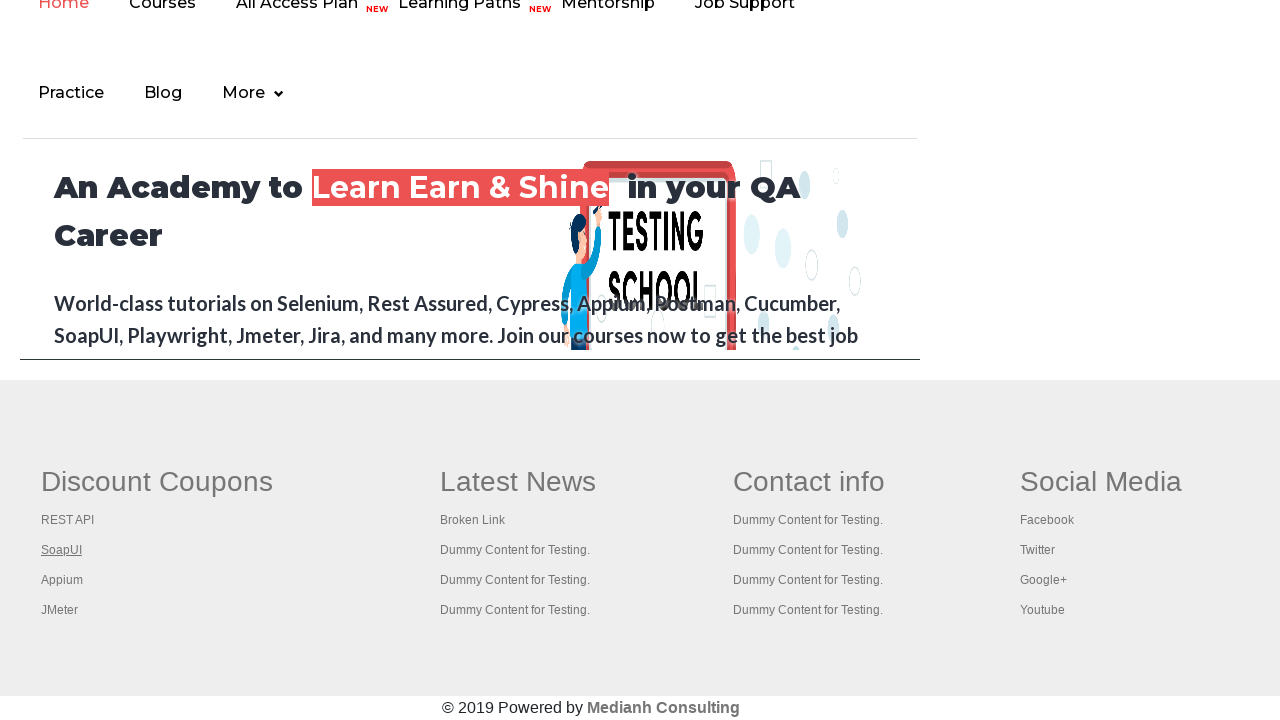

New tab opened with title: The World’s Most Popular API Testing Tool | SoapUI
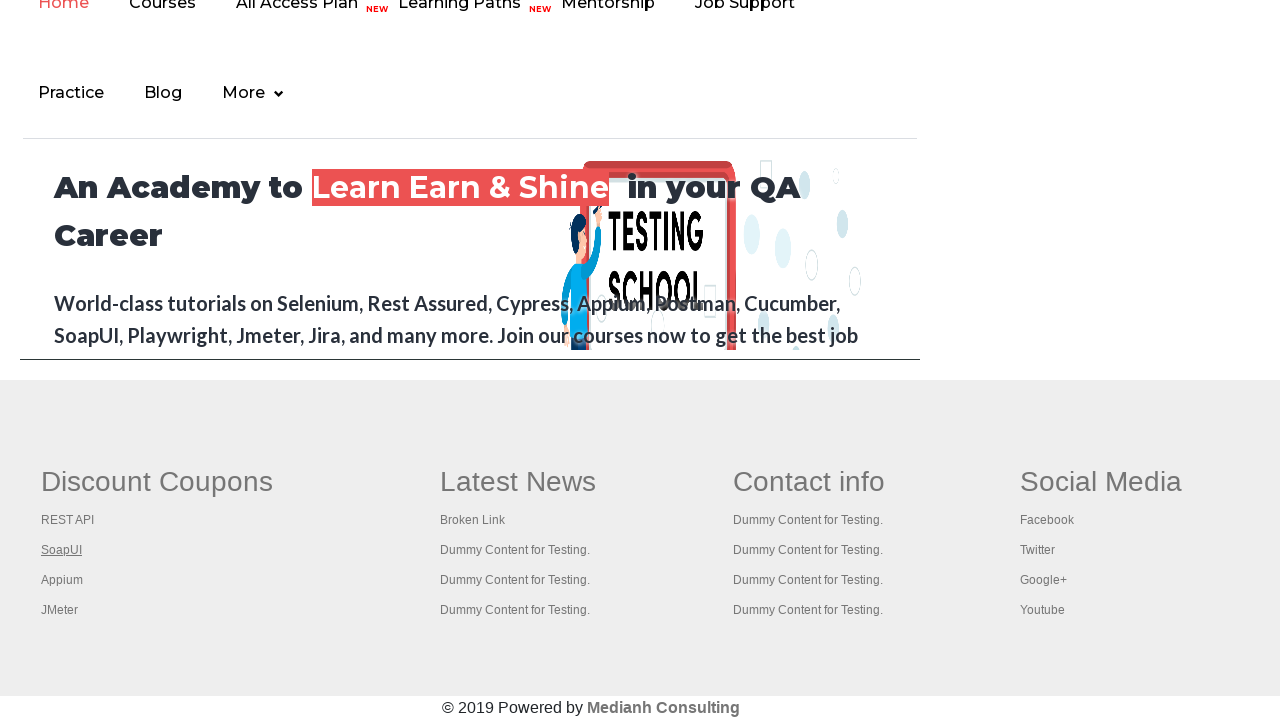

Closed new tab for link 2
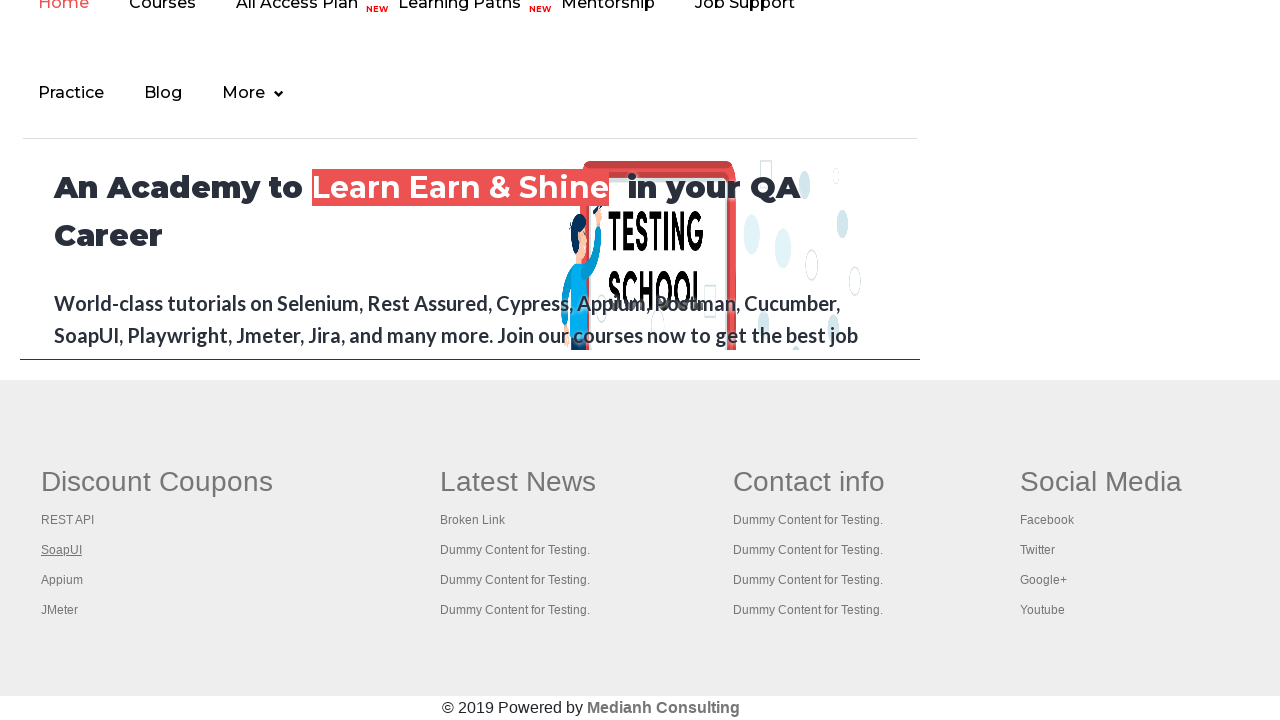

Located footer column link at index 3
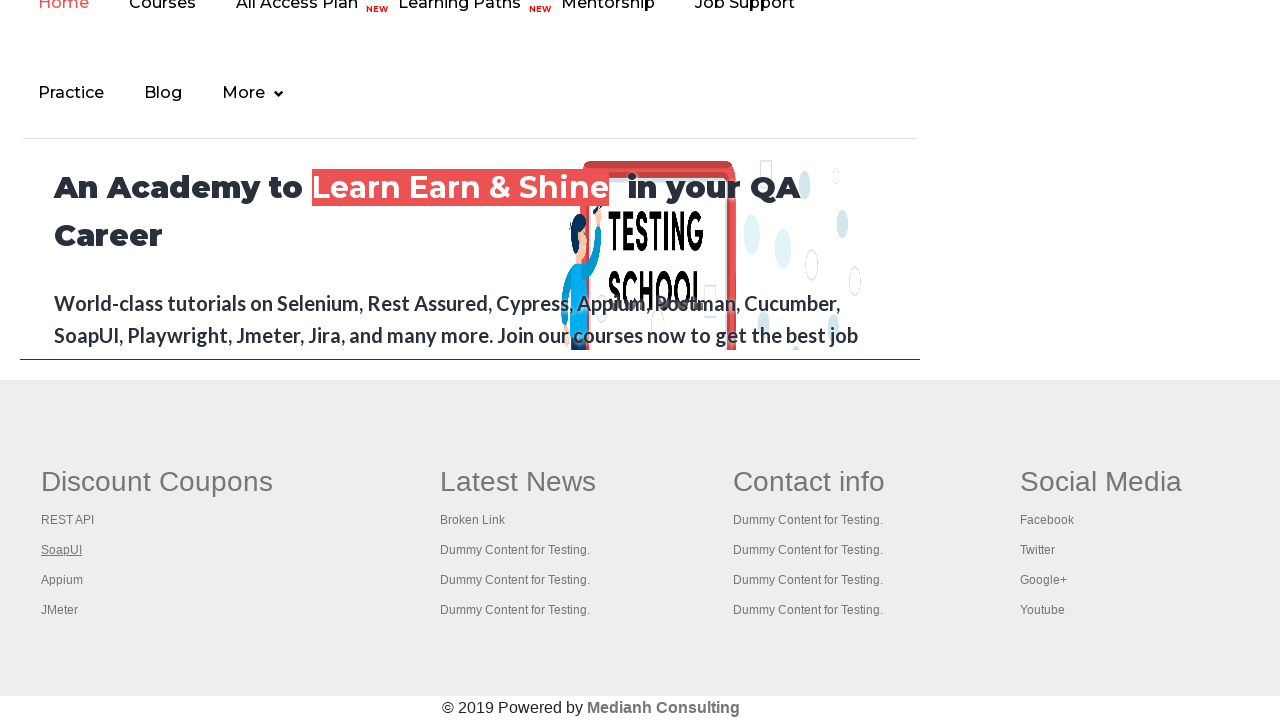

Opened link 3 in new tab using Ctrl+Click at (62, 580) on xpath=//table/tbody/tr/td[1]/ul//a >> nth=3
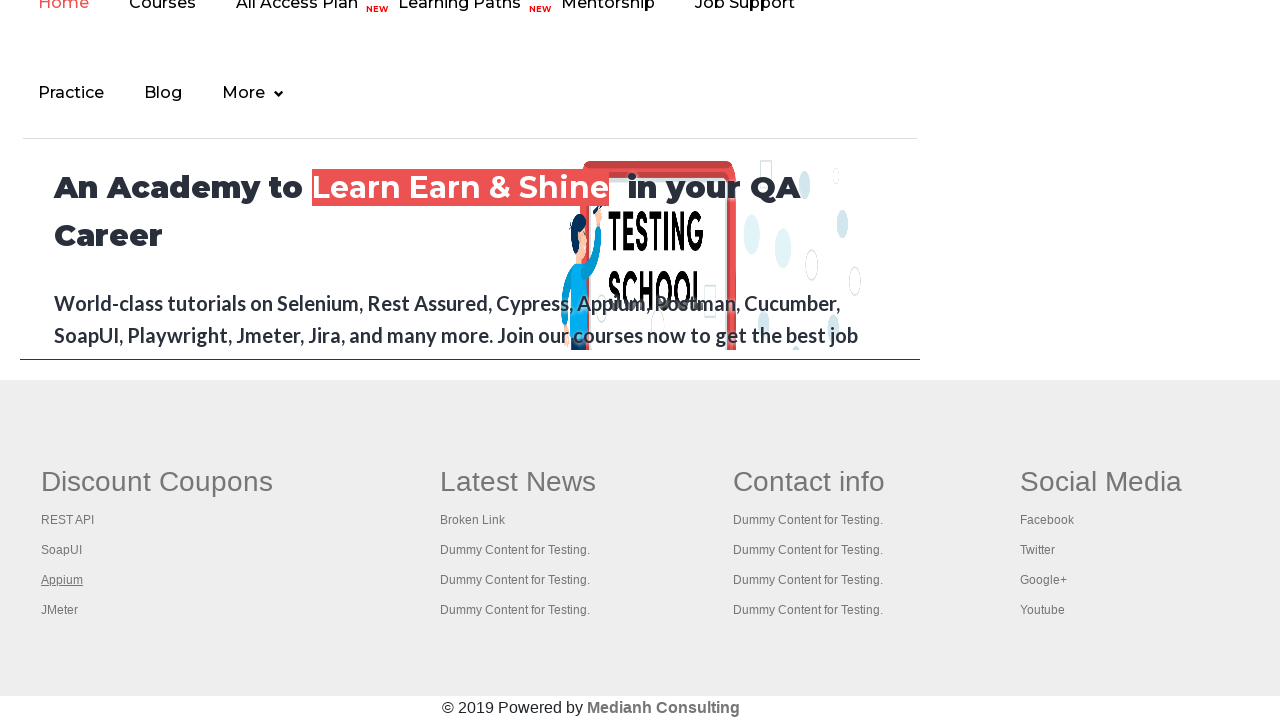

New tab opened with title: 
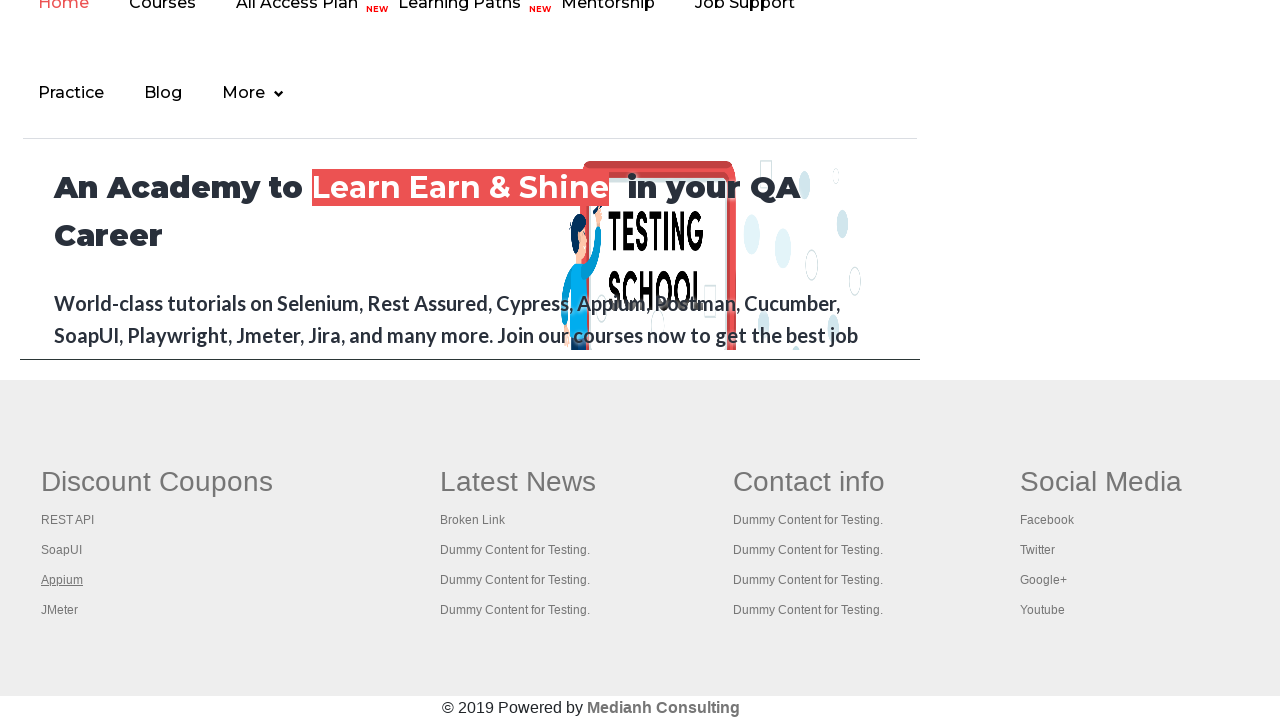

Closed new tab for link 3
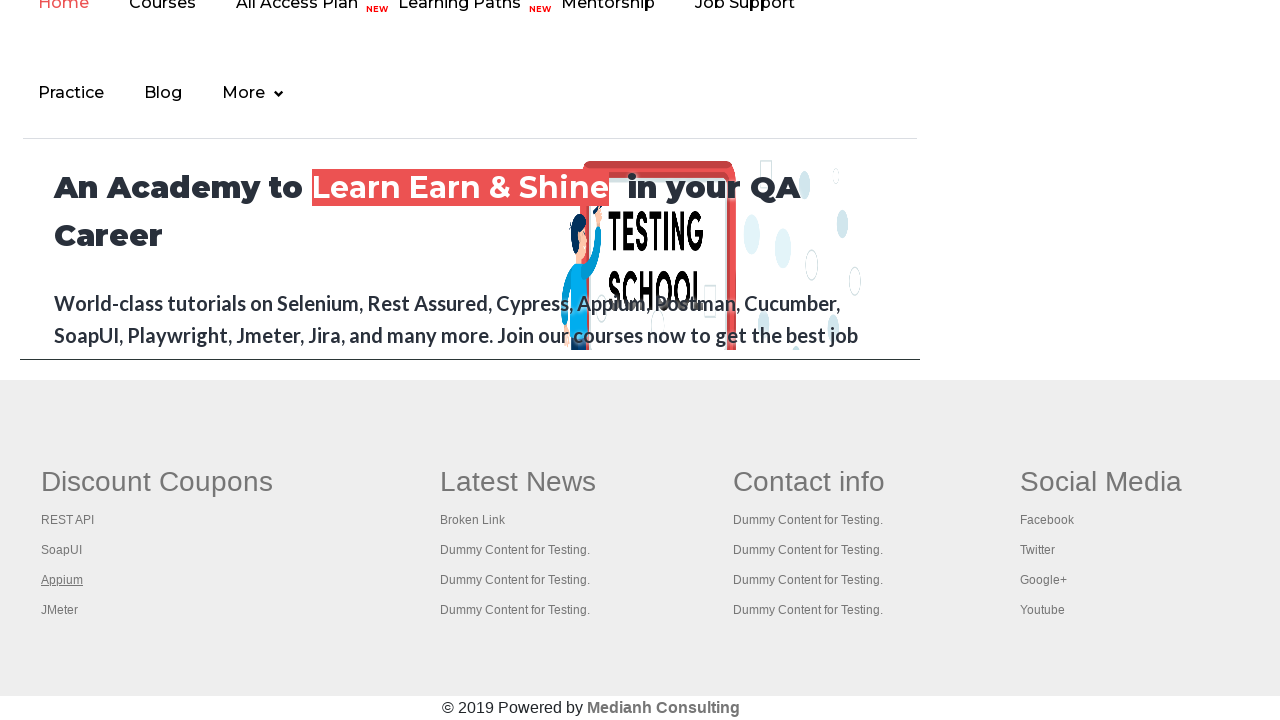

Located footer column link at index 4
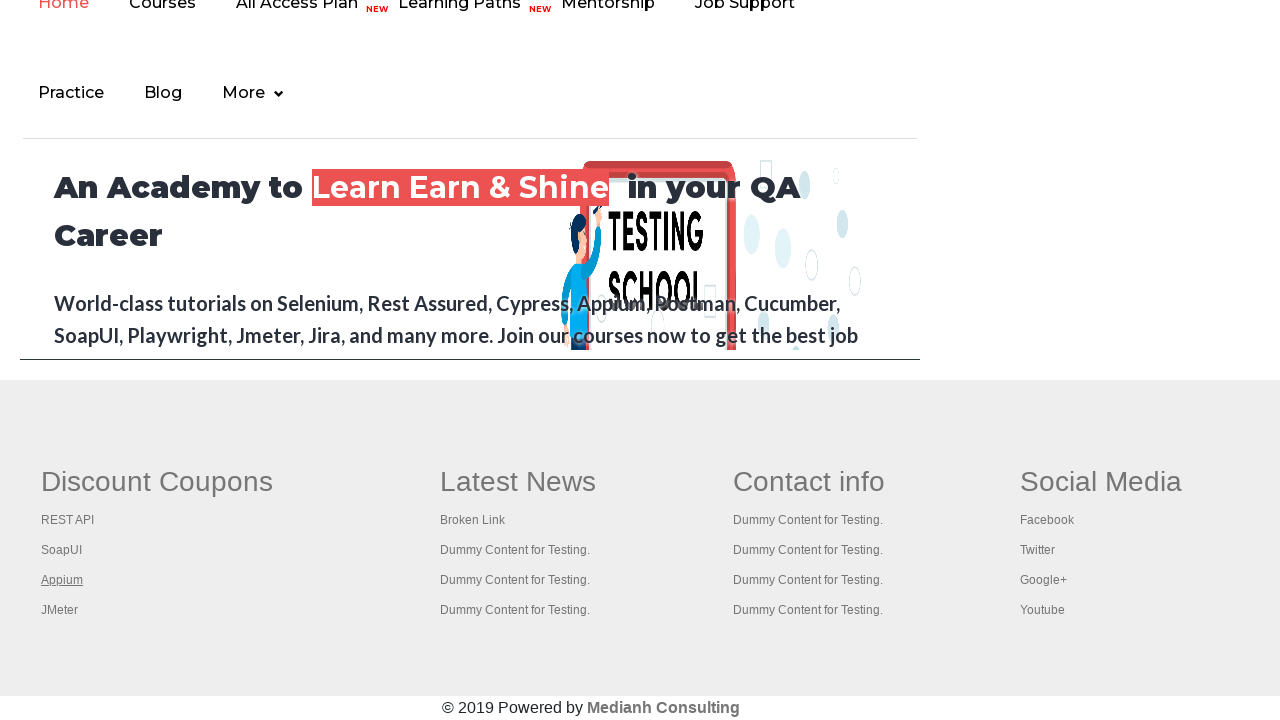

Opened link 4 in new tab using Ctrl+Click at (60, 610) on xpath=//table/tbody/tr/td[1]/ul//a >> nth=4
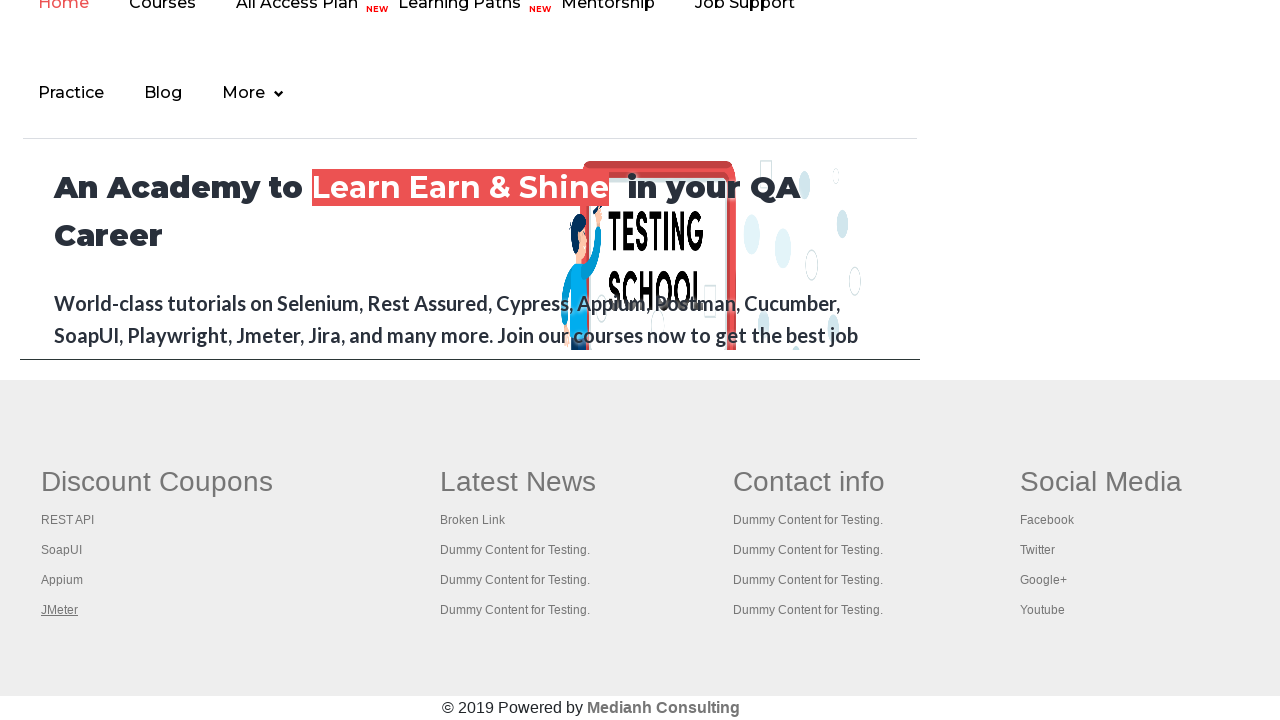

New tab opened with title: Apache JMeter - Apache JMeter™
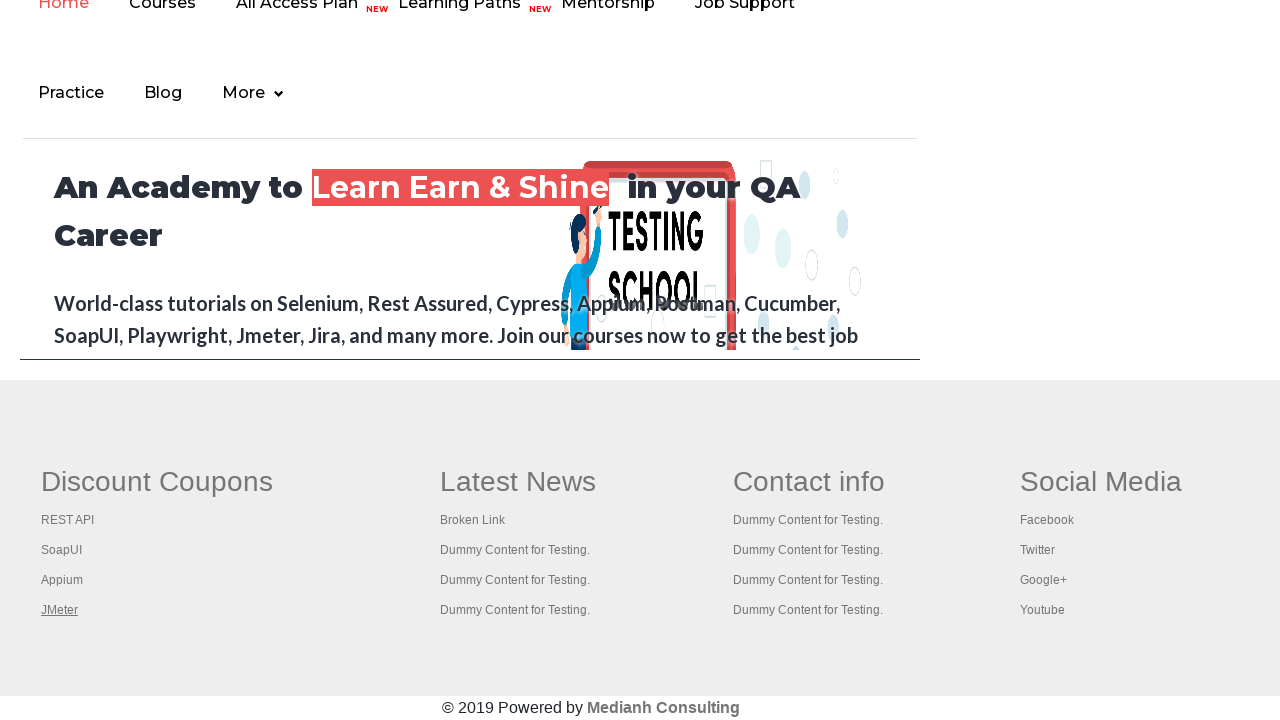

Closed new tab for link 4
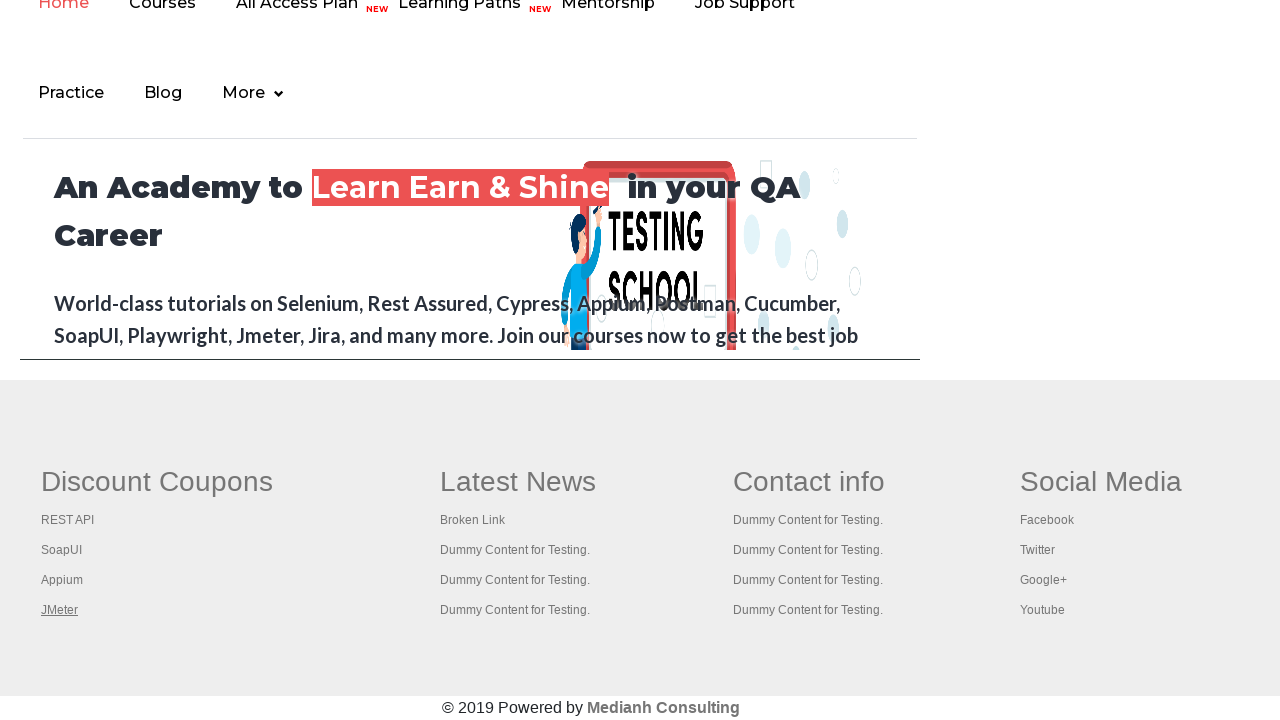

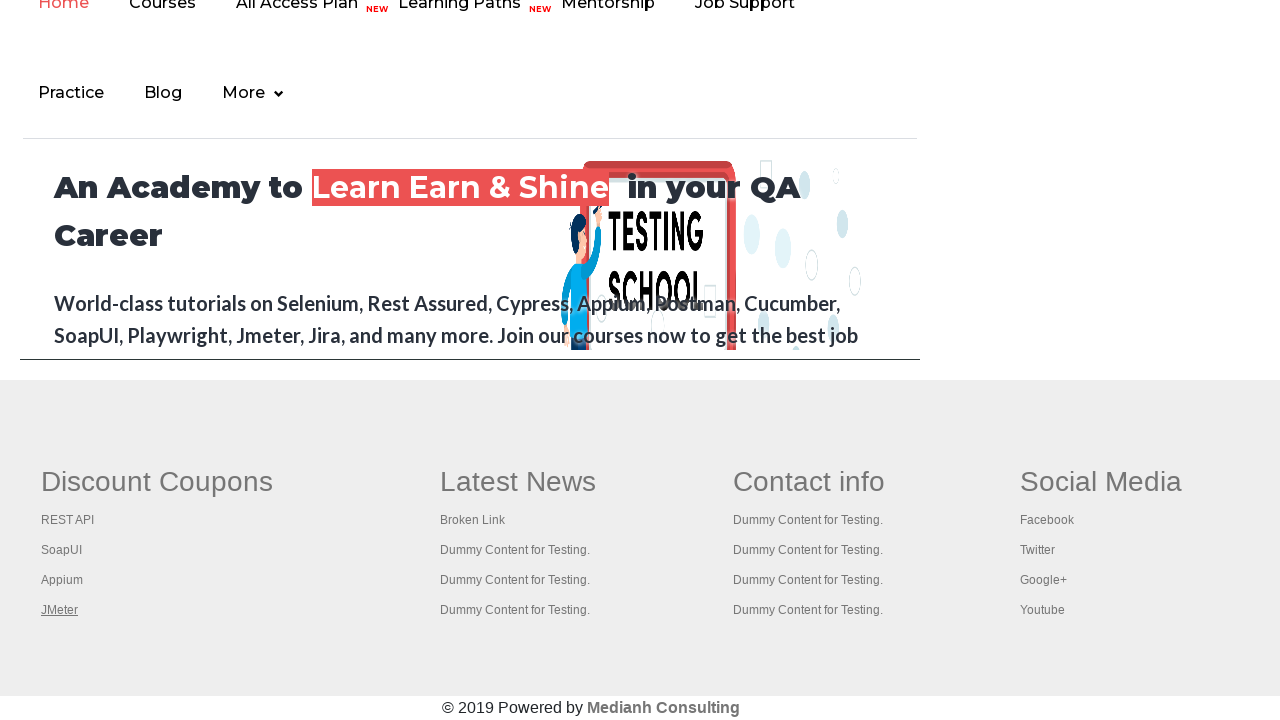